Tests key press detection by pressing Enter key and verifying the result

Starting URL: http://the-internet.herokuapp.com/key_presses

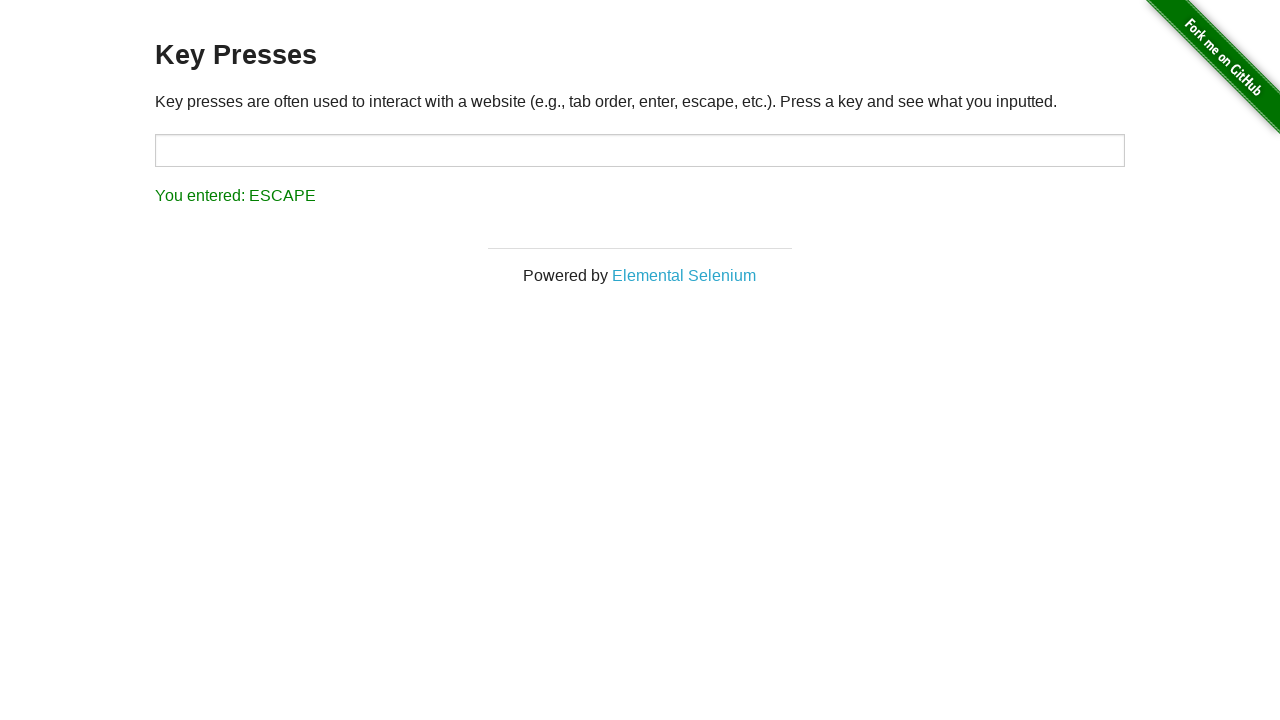

Waited for example element to load
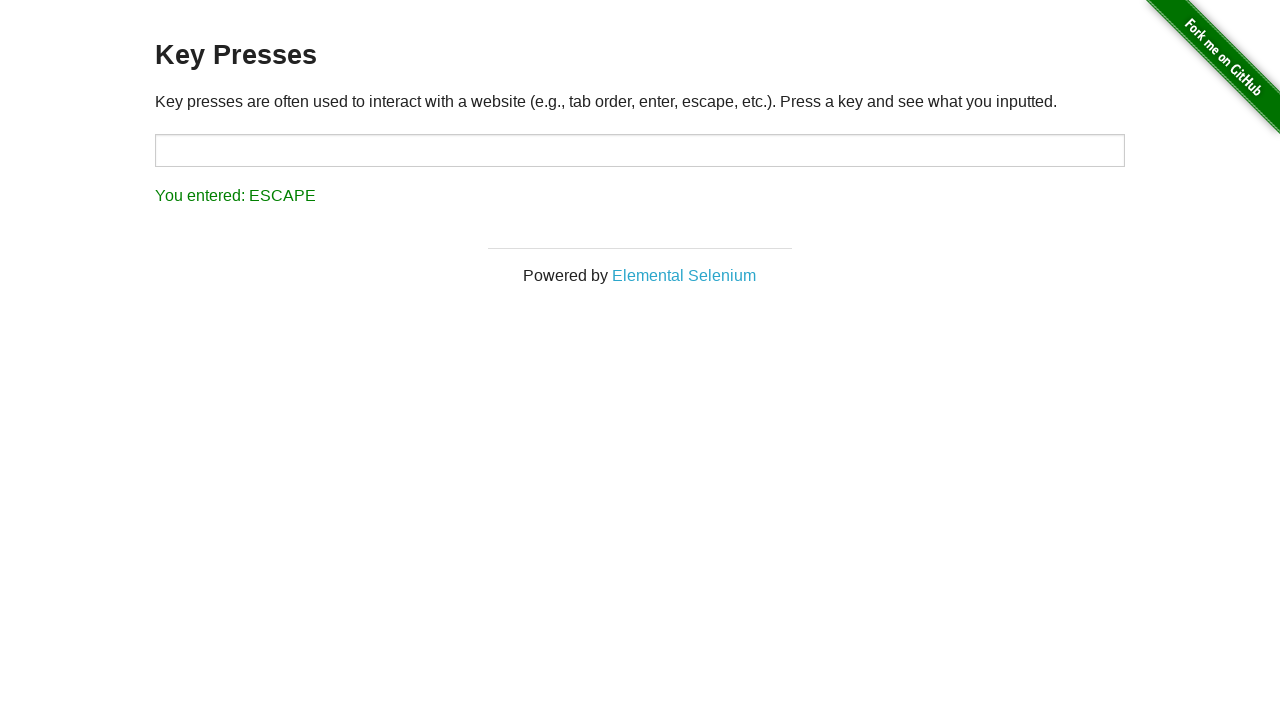

Pressed Enter key
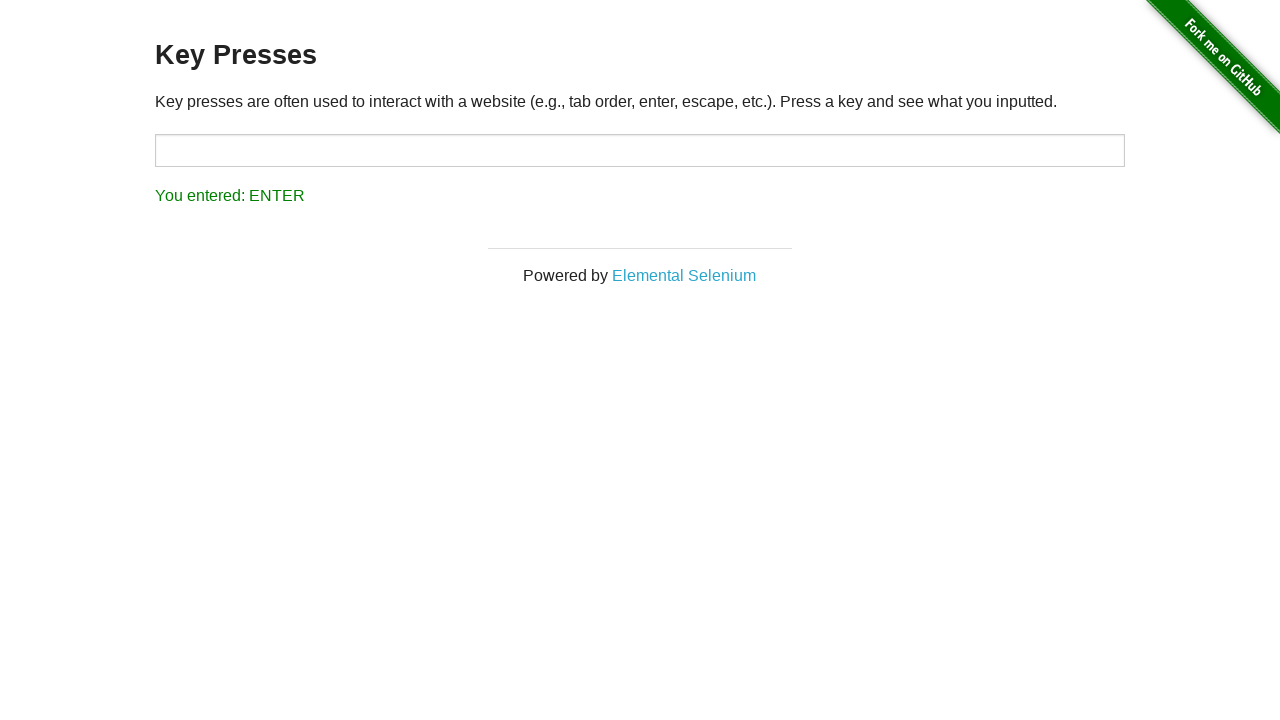

Waited for result element to appear after key press
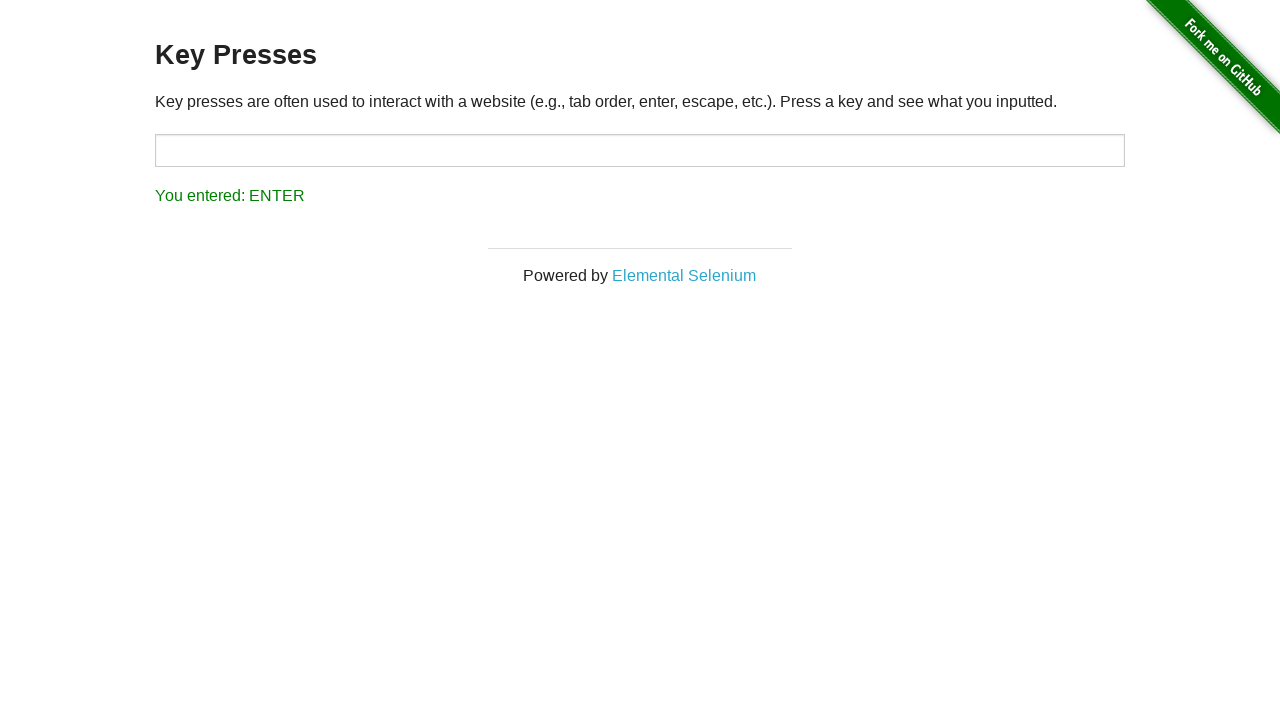

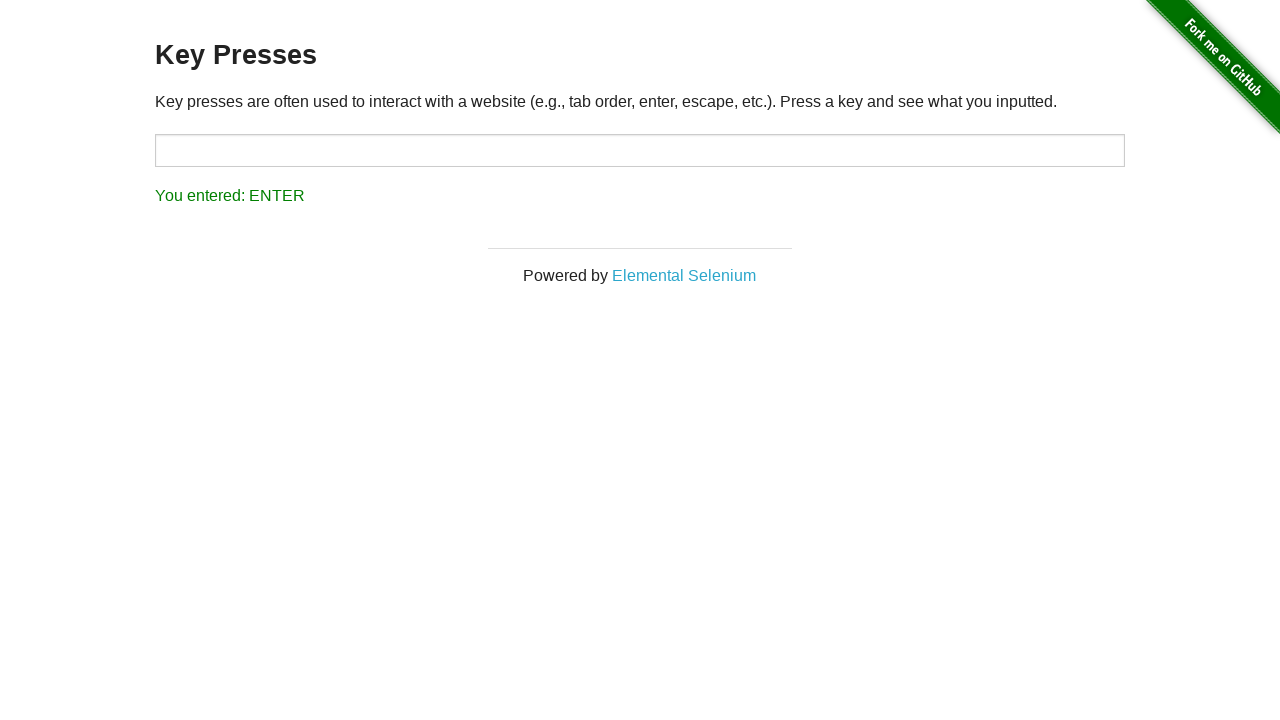